Tests JavaScript alert handling by clicking alert button and accepting the dialog

Starting URL: https://the-internet.herokuapp.com/javascript_alerts

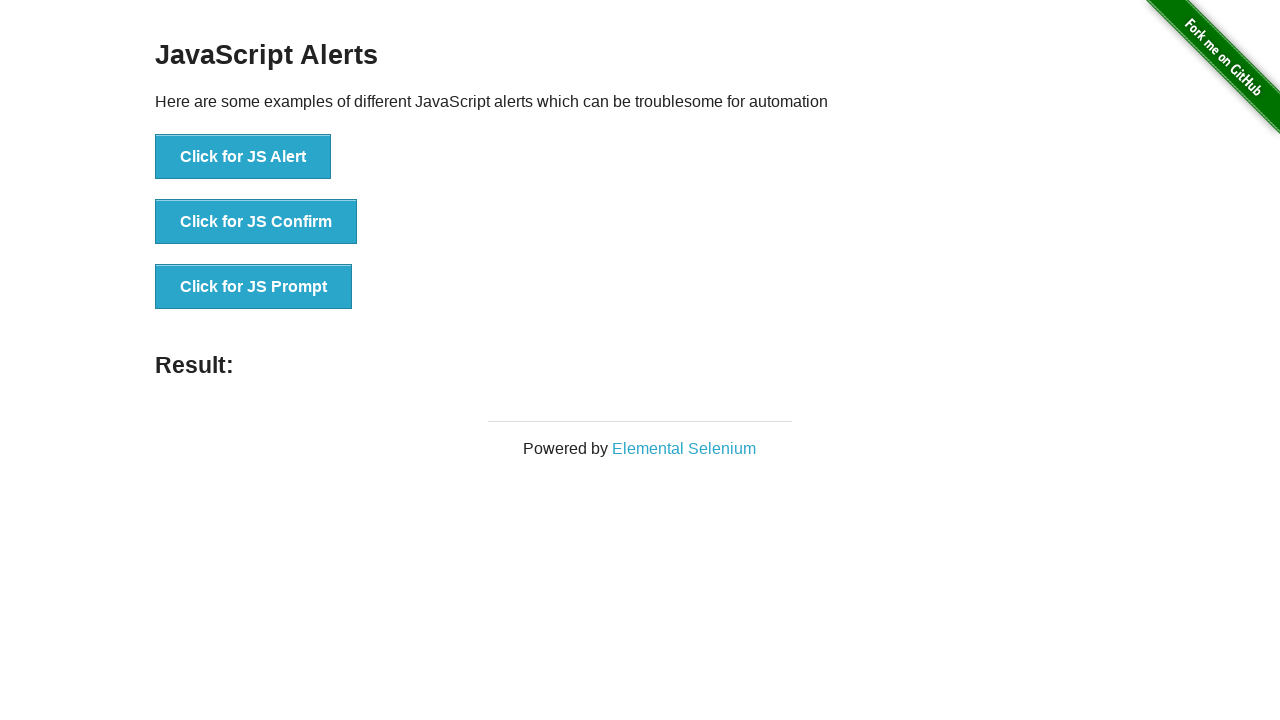

Set up dialog handler to accept alerts
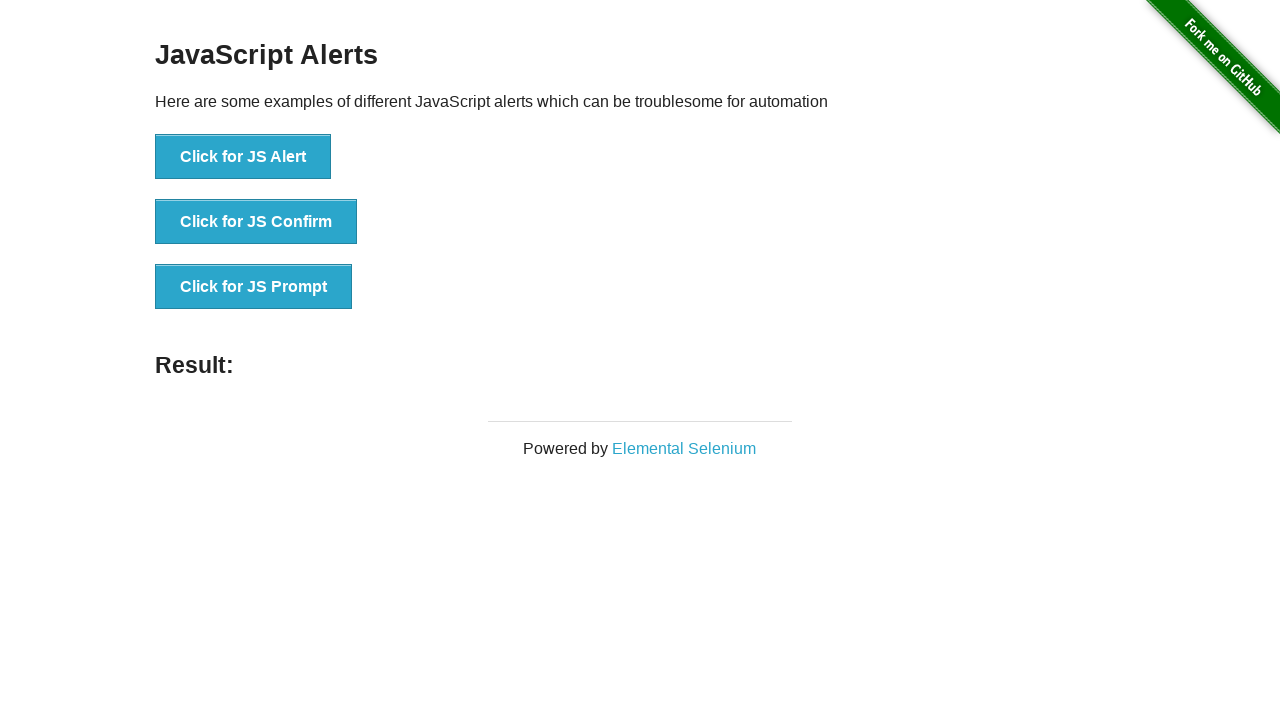

Clicked button to trigger JavaScript alert at (243, 157) on xpath=//button[text()='Click for JS Alert']
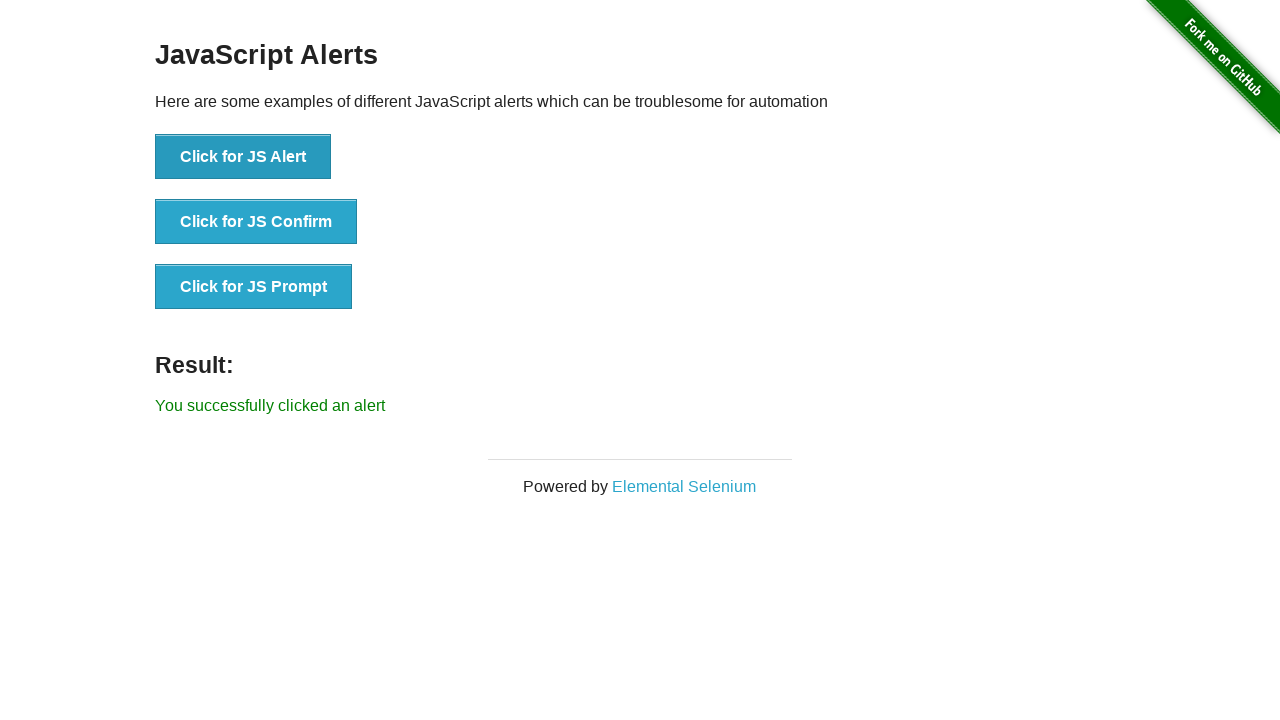

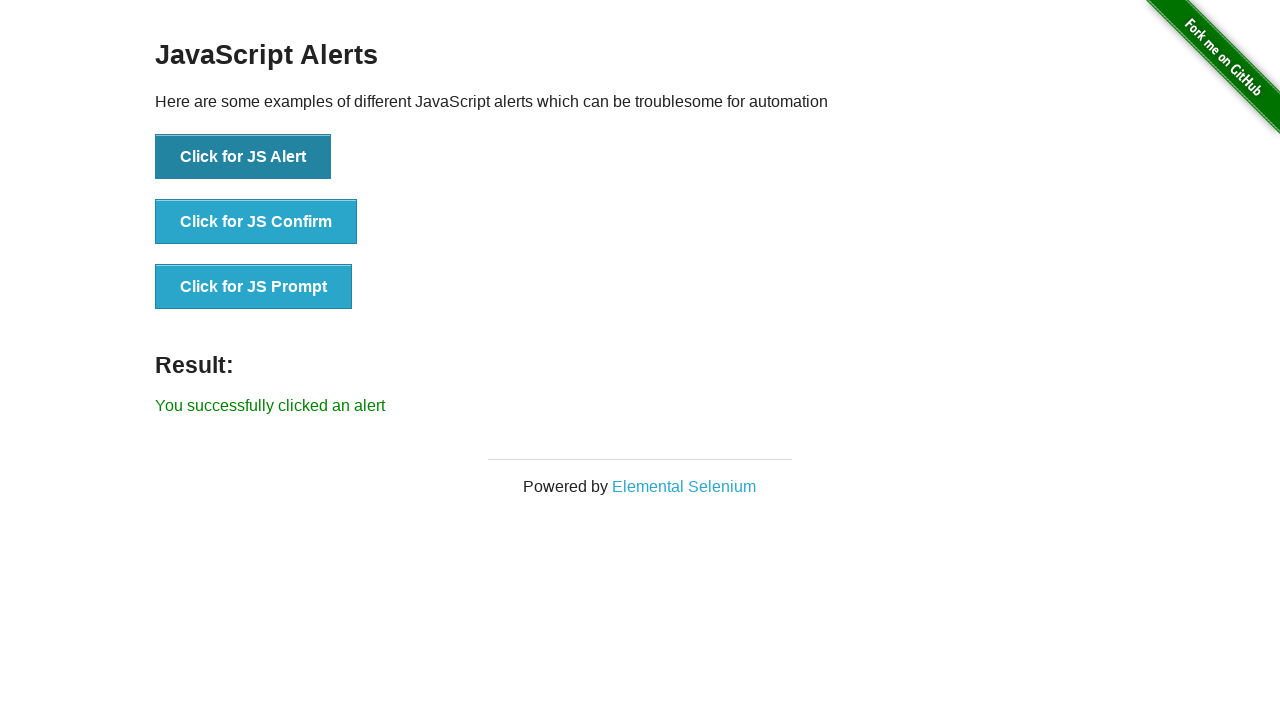